Tests keyboard actions on a text comparison tool by entering text in the first field, selecting all, copying, tabbing to the next field, and pasting

Starting URL: https://text-compare.com/

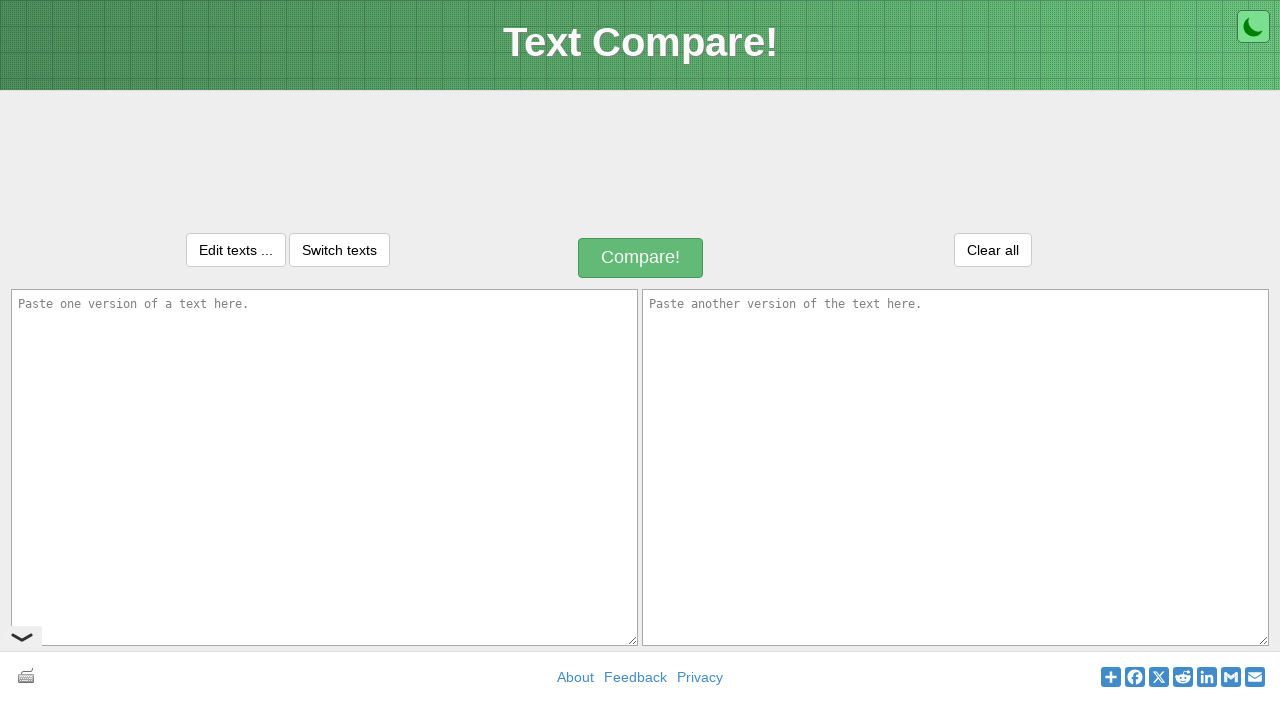

Entered 'Automation' text in the first text field on #inputText1
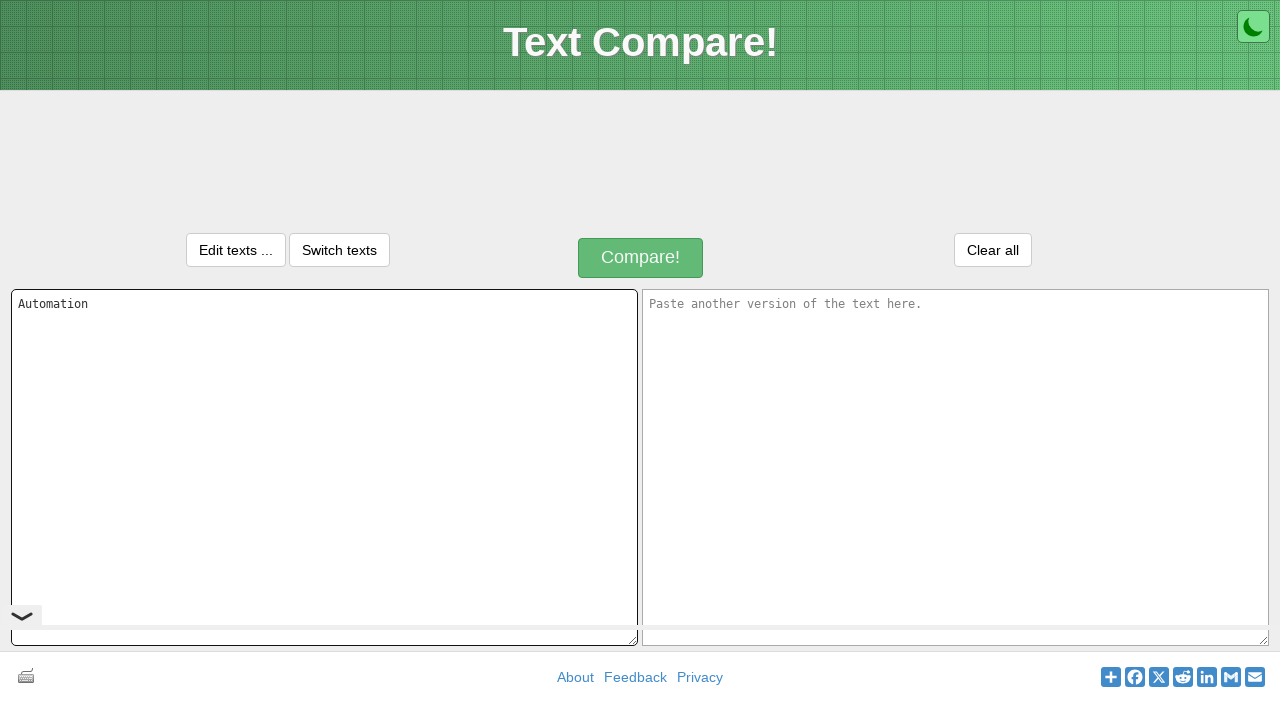

Selected all text in first field using Ctrl+A
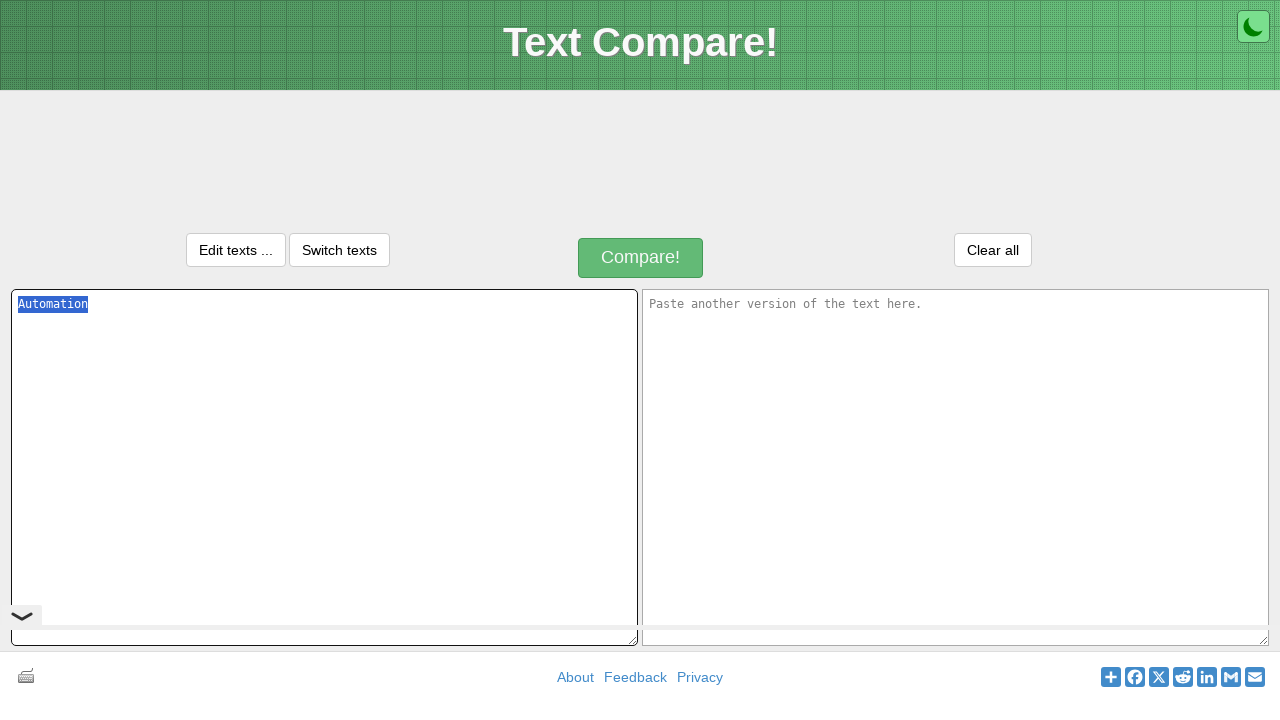

Copied selected text using Ctrl+C
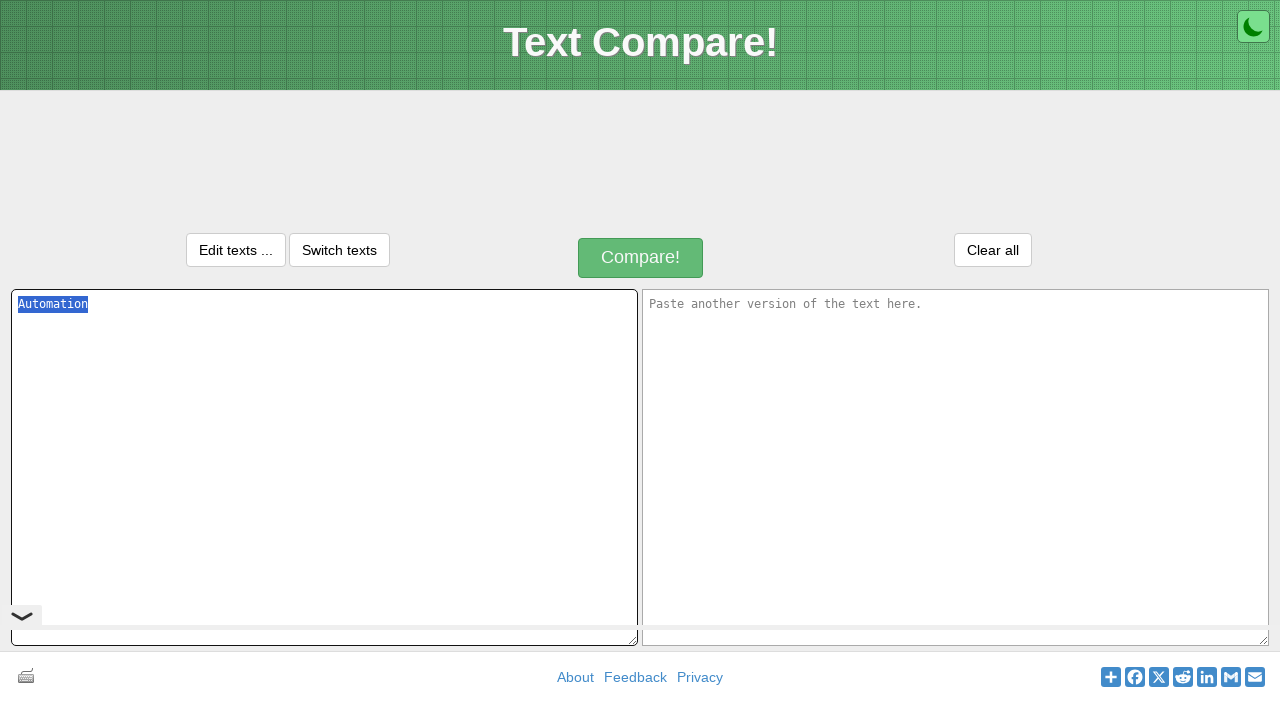

Moved to next field using Tab key
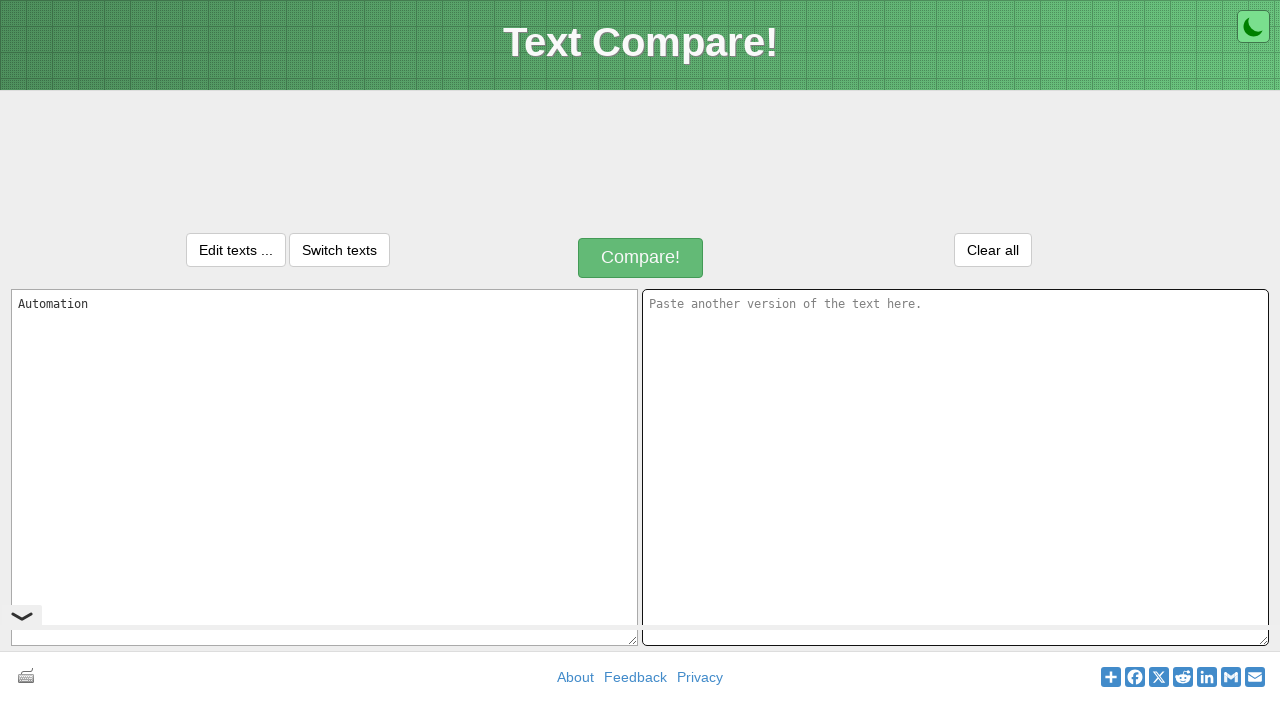

Pasted text into second field using Ctrl+V
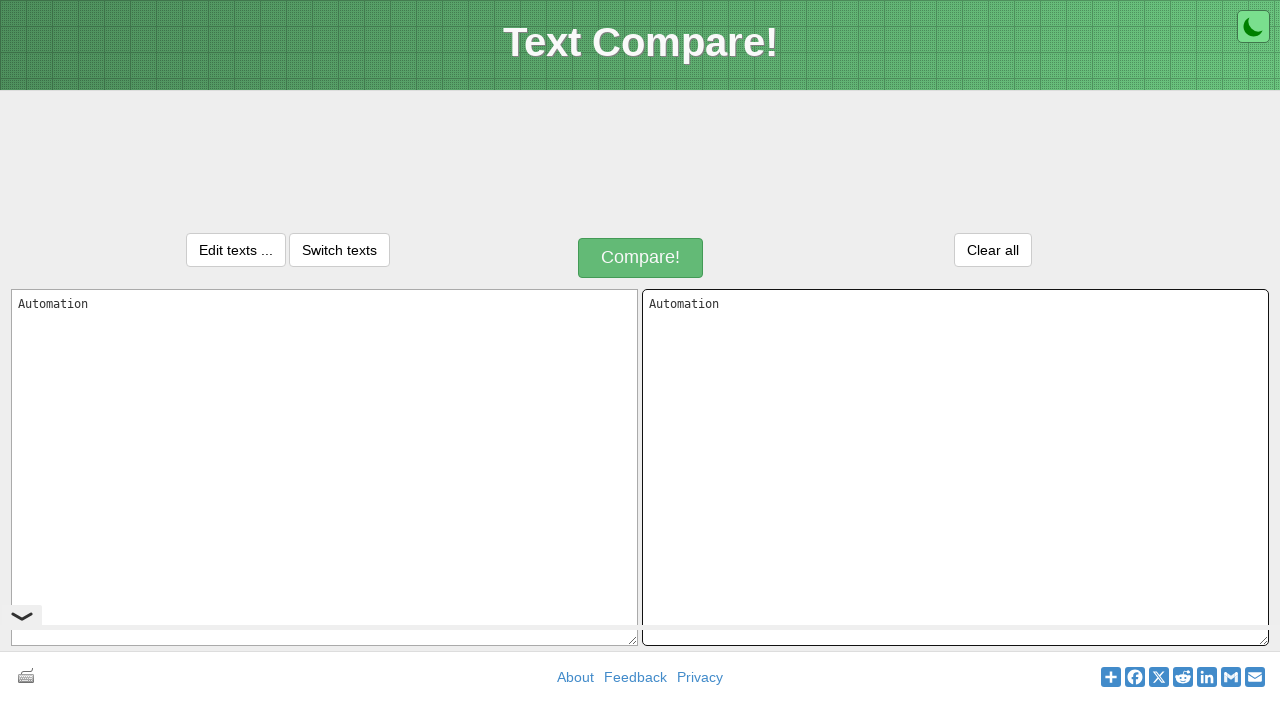

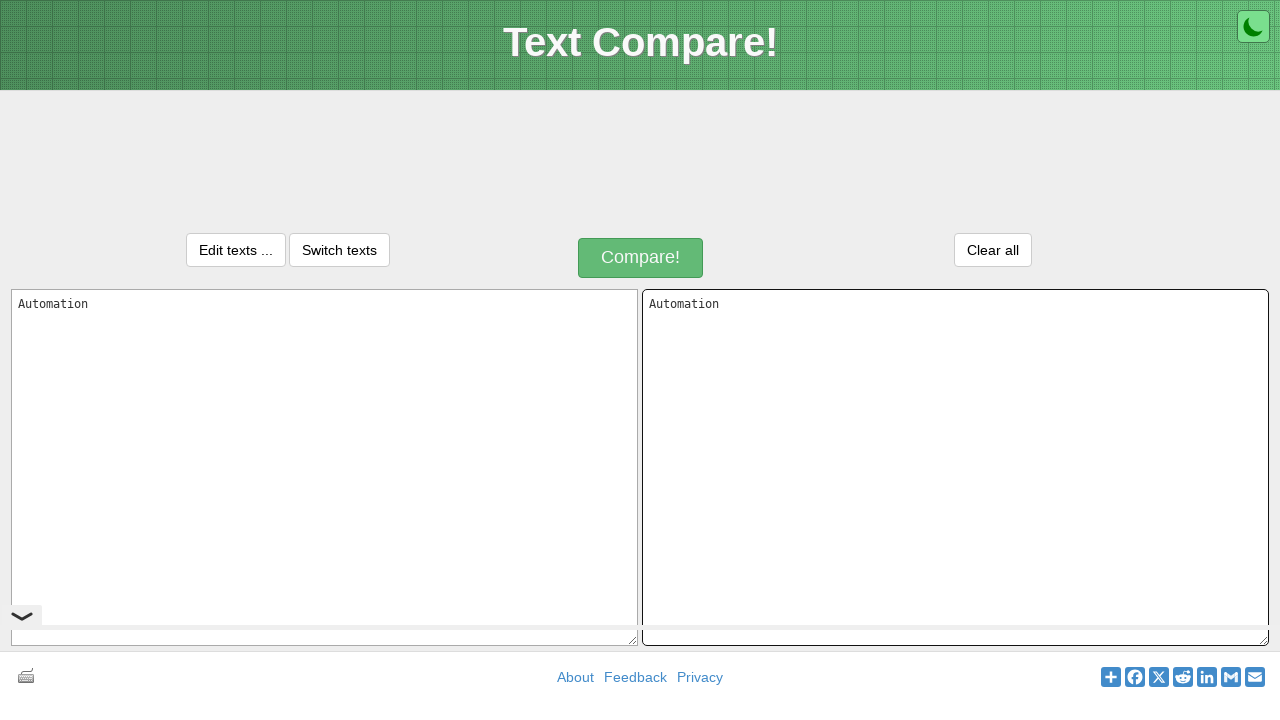